Opens a new tab, switches to it, verifies content, then switches back to the original tab

Starting URL: https://demoqa.com/browser-windows

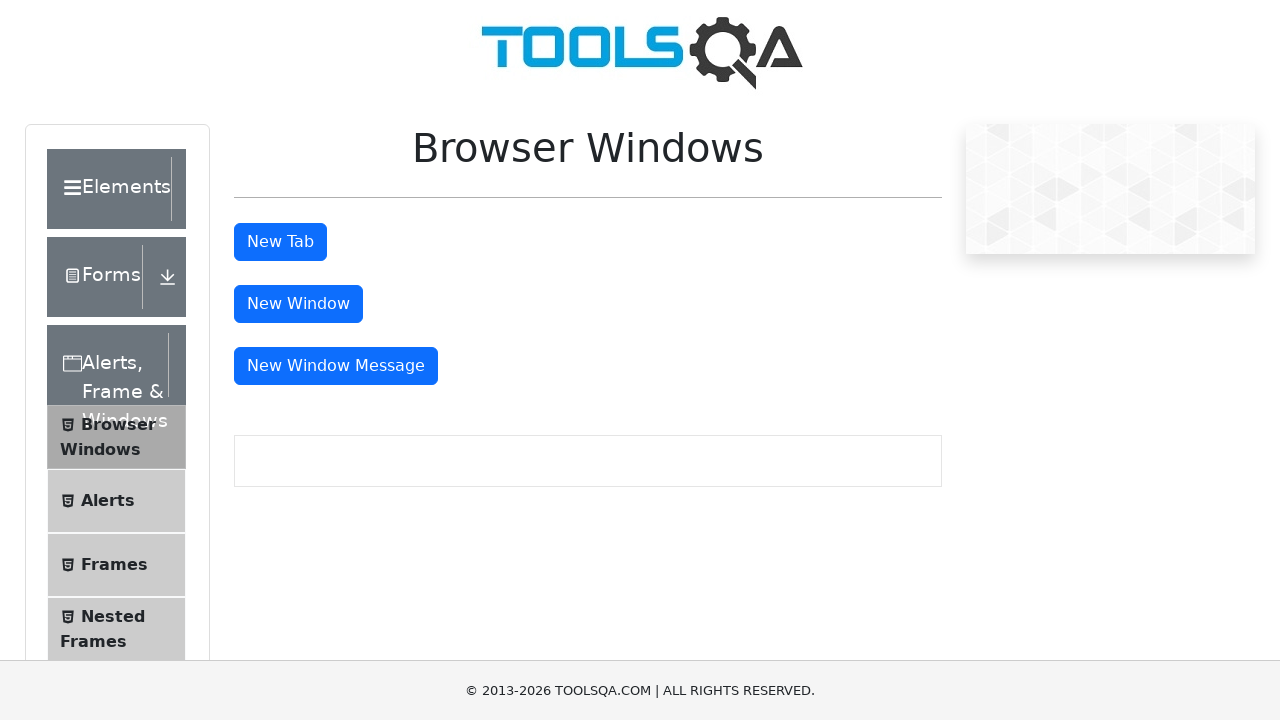

Clicked tab button to open new tab at (280, 242) on #tabButton
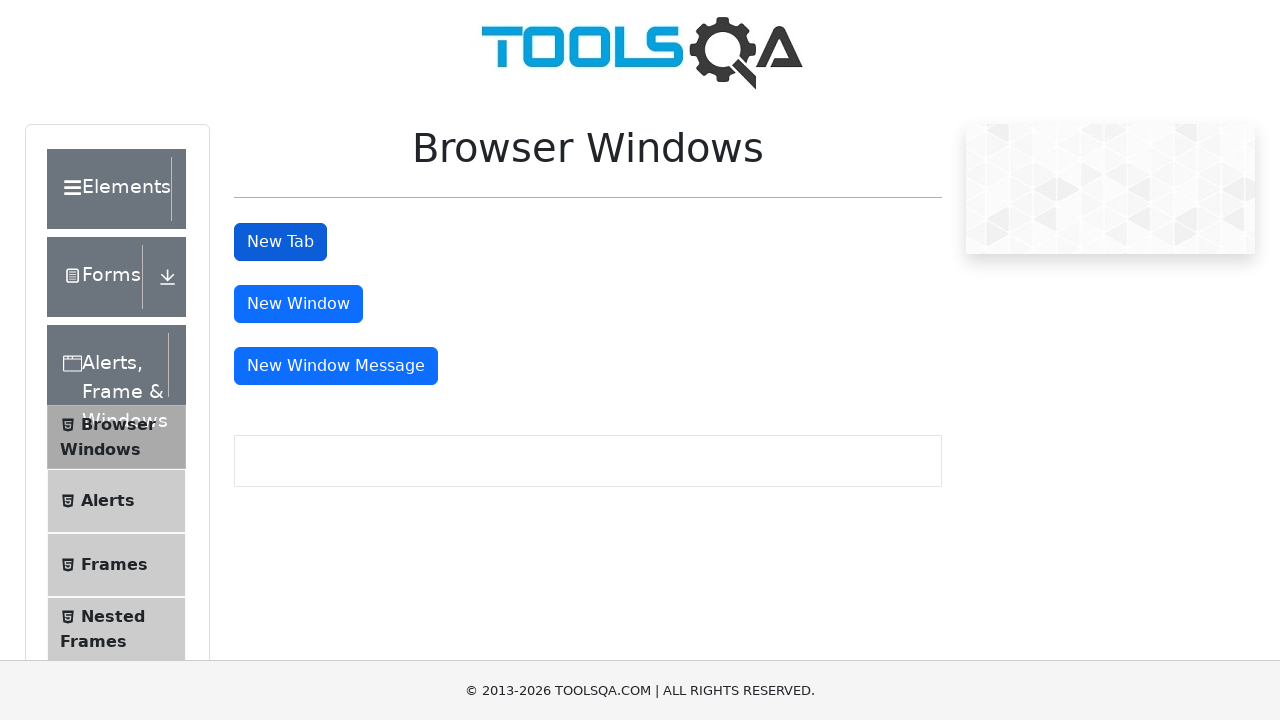

New tab opened and captured
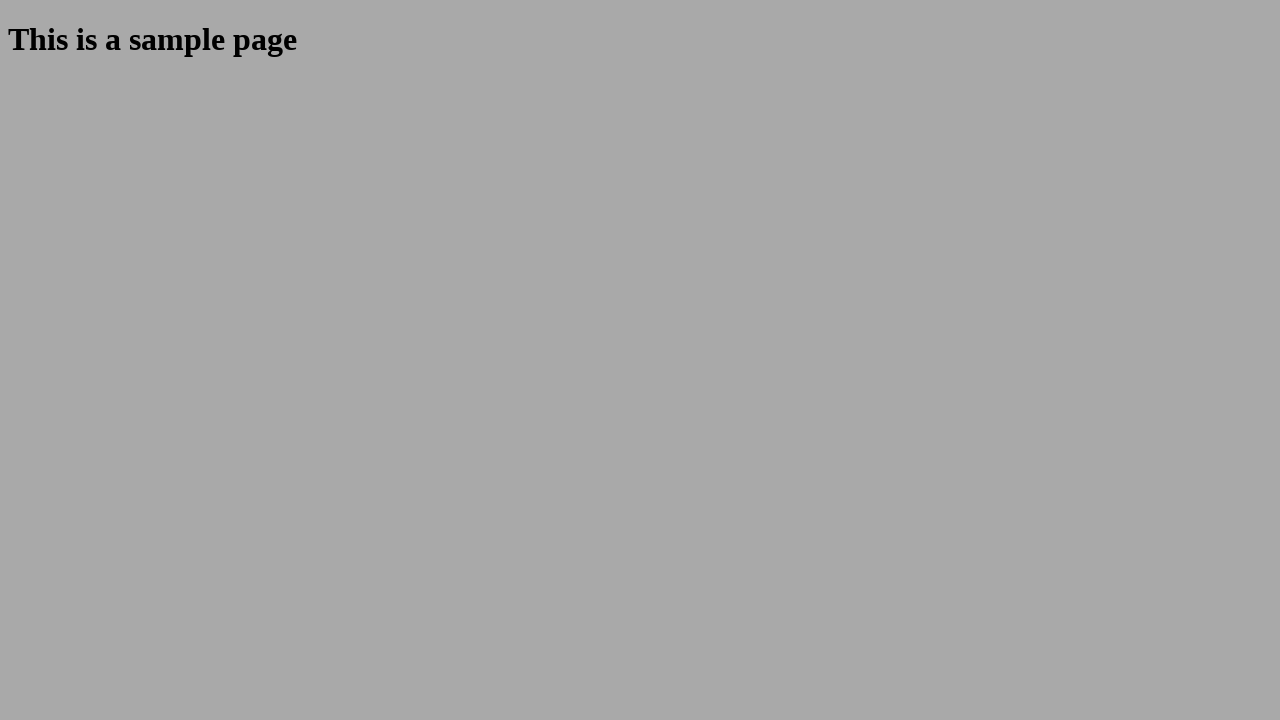

New page finished loading
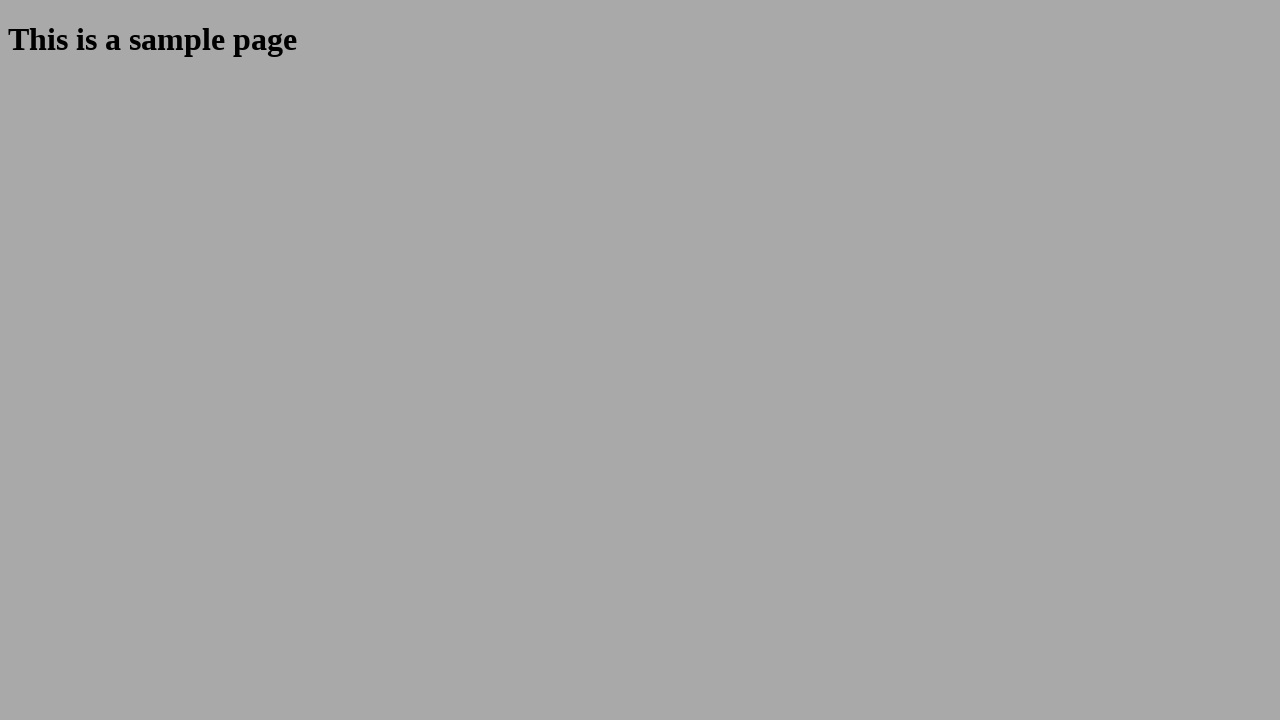

Retrieved heading text from new page
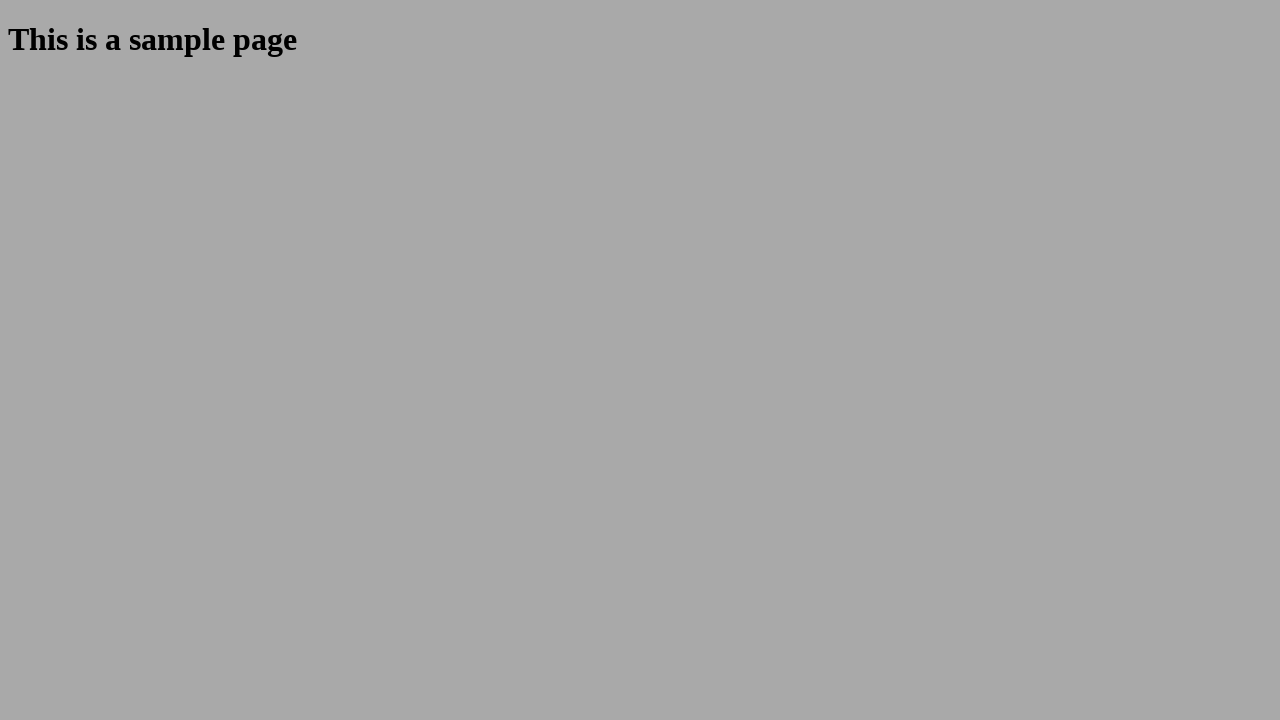

Verified heading text matches expected value: 'This is a sample page'
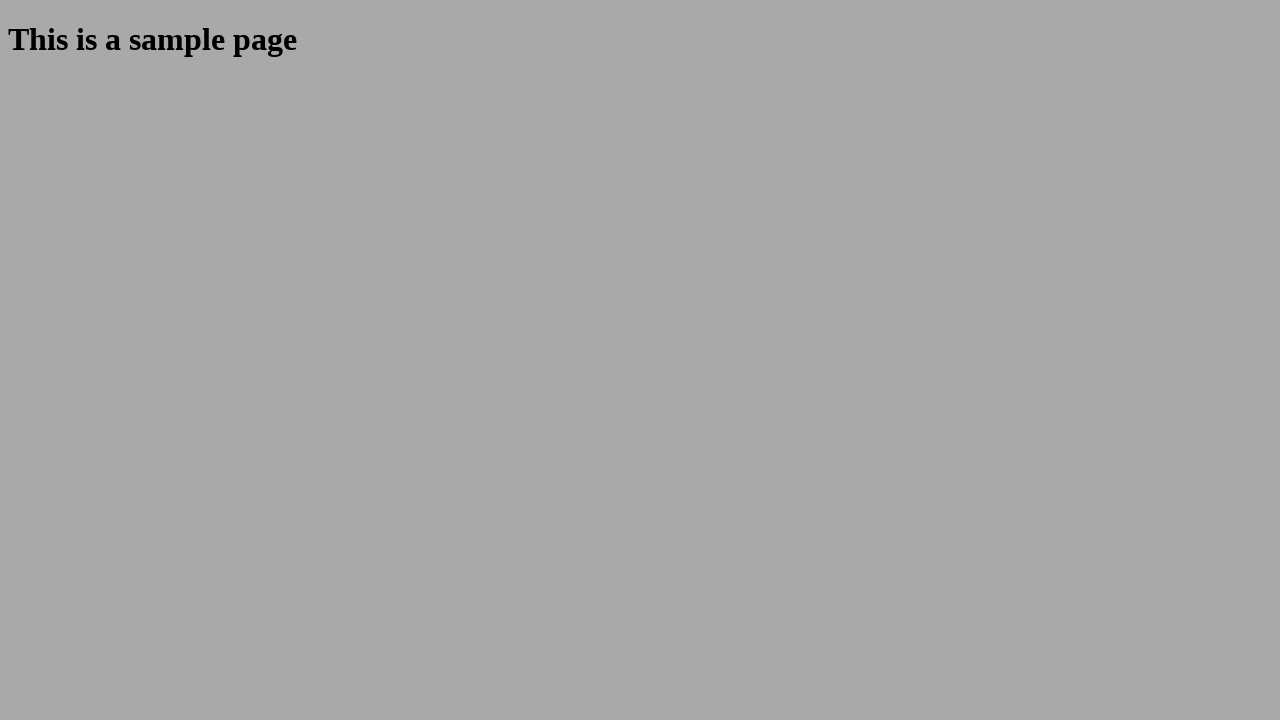

Closed the new tab
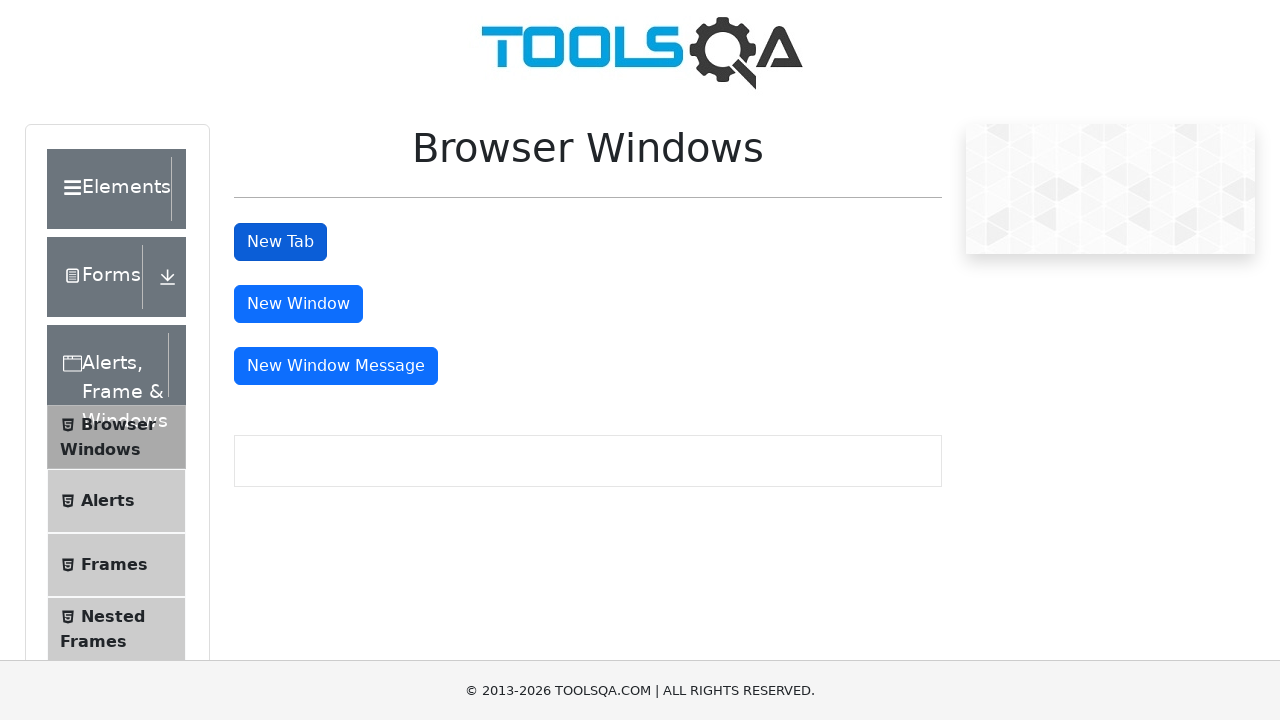

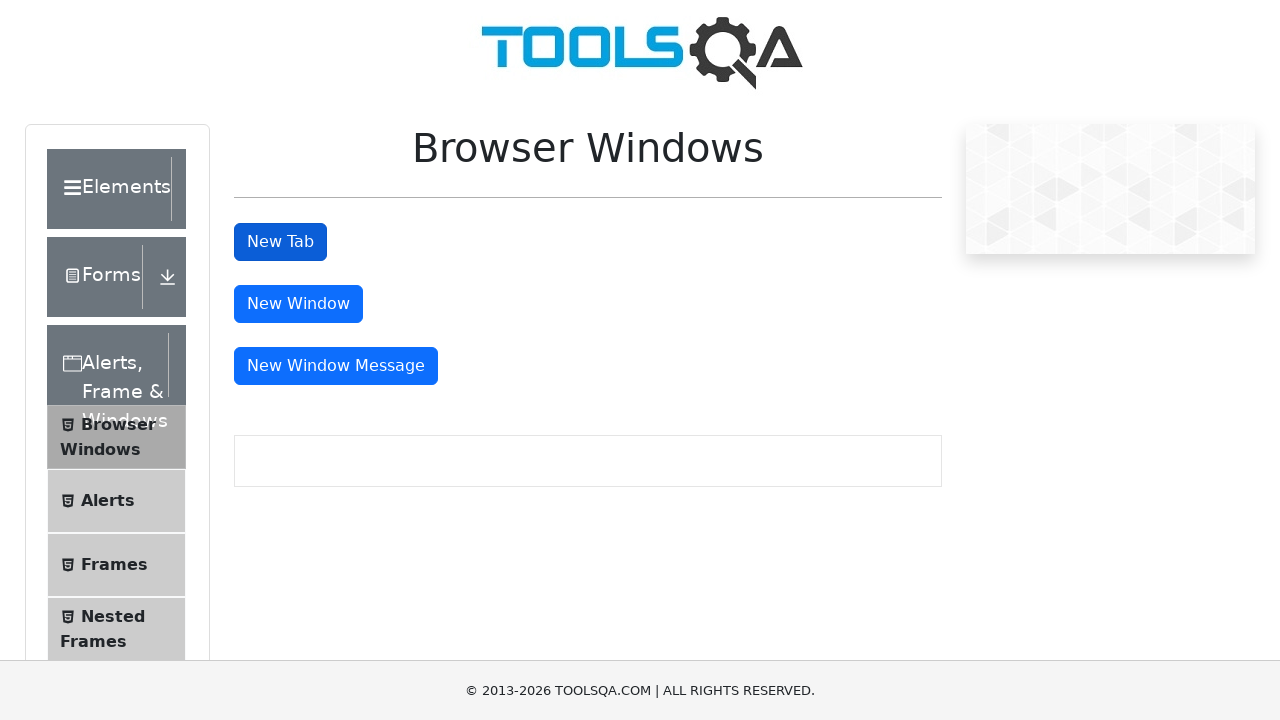